Tests multiple window handling by clicking a link that opens a new window, switching to the new window to verify its content, closing it, and switching back to the original window to verify its content.

Starting URL: https://the-internet.herokuapp.com/windows

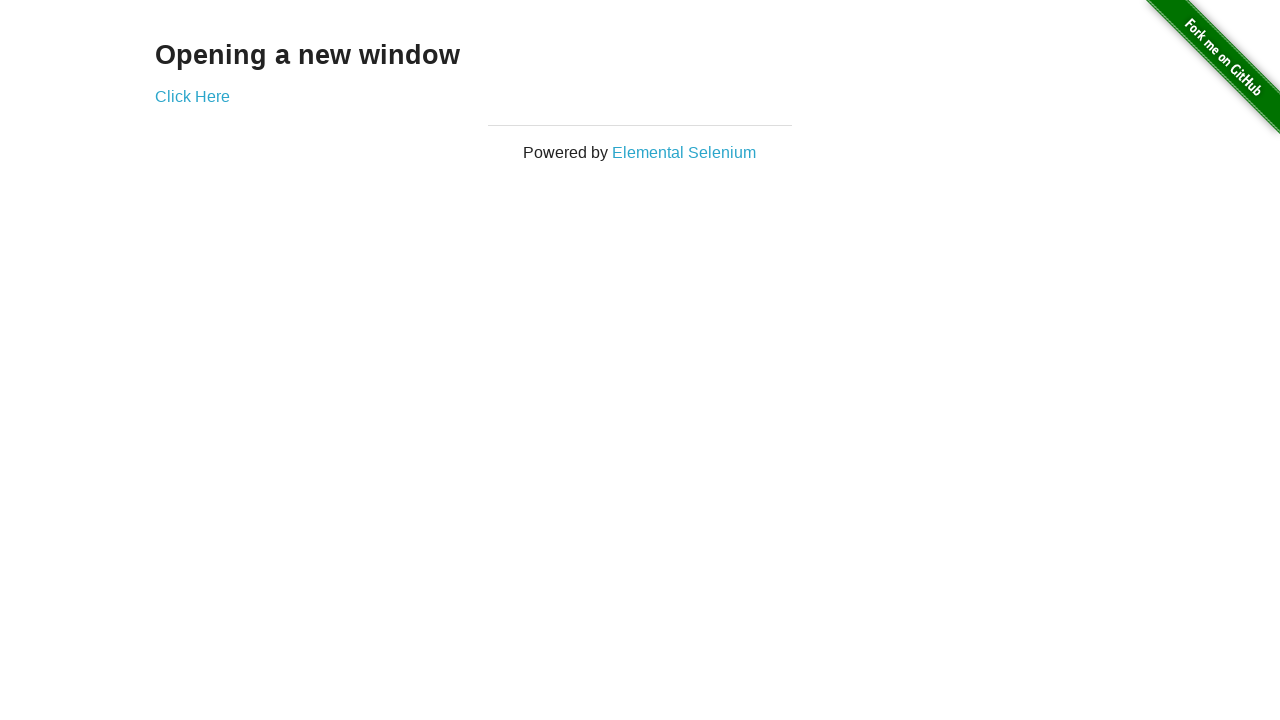

Navigated to windows handling test page
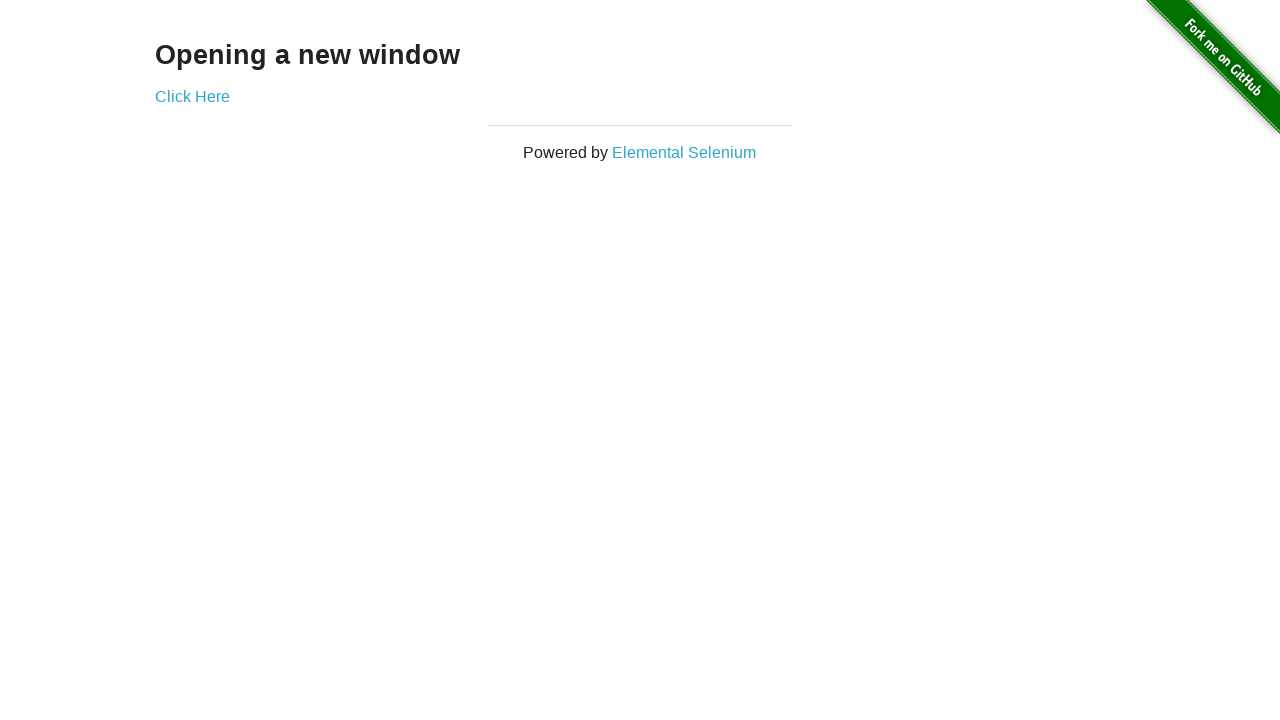

Clicked 'Click Here' link to open new window at (192, 96) on text=Click Here
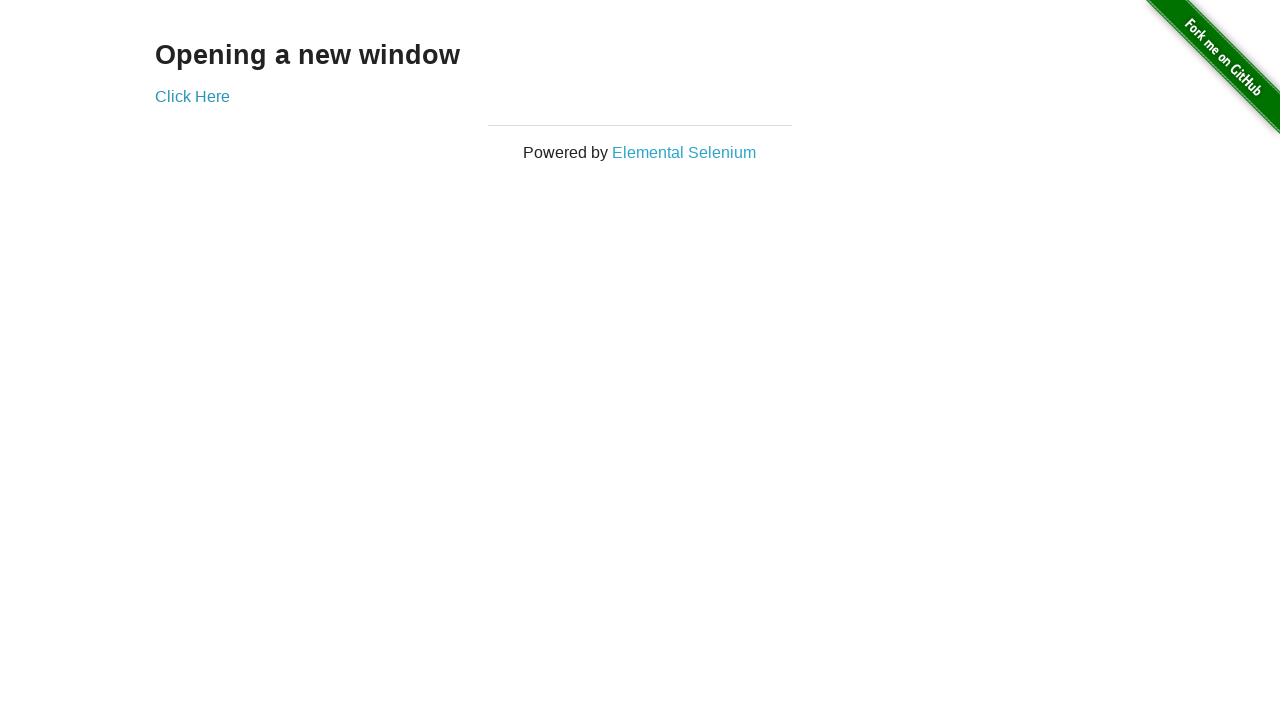

New window opened and captured
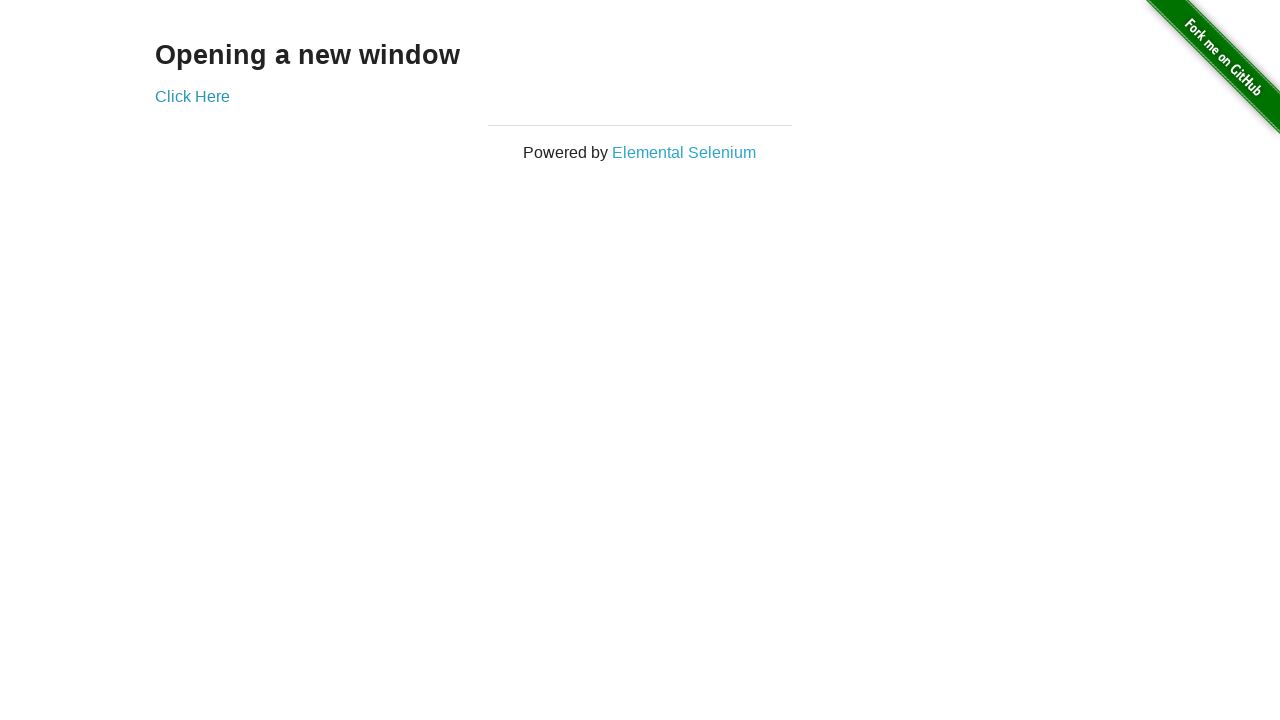

New window page loaded completely
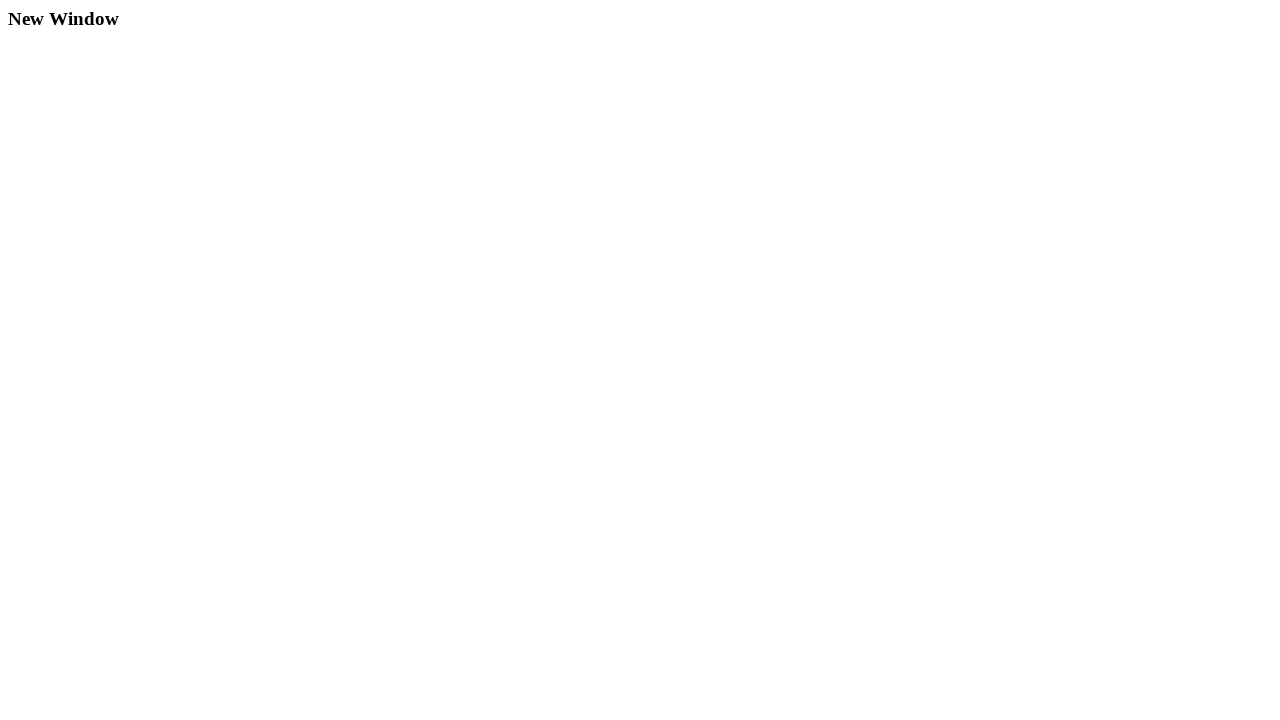

Retrieved heading from new window: 'New Window'
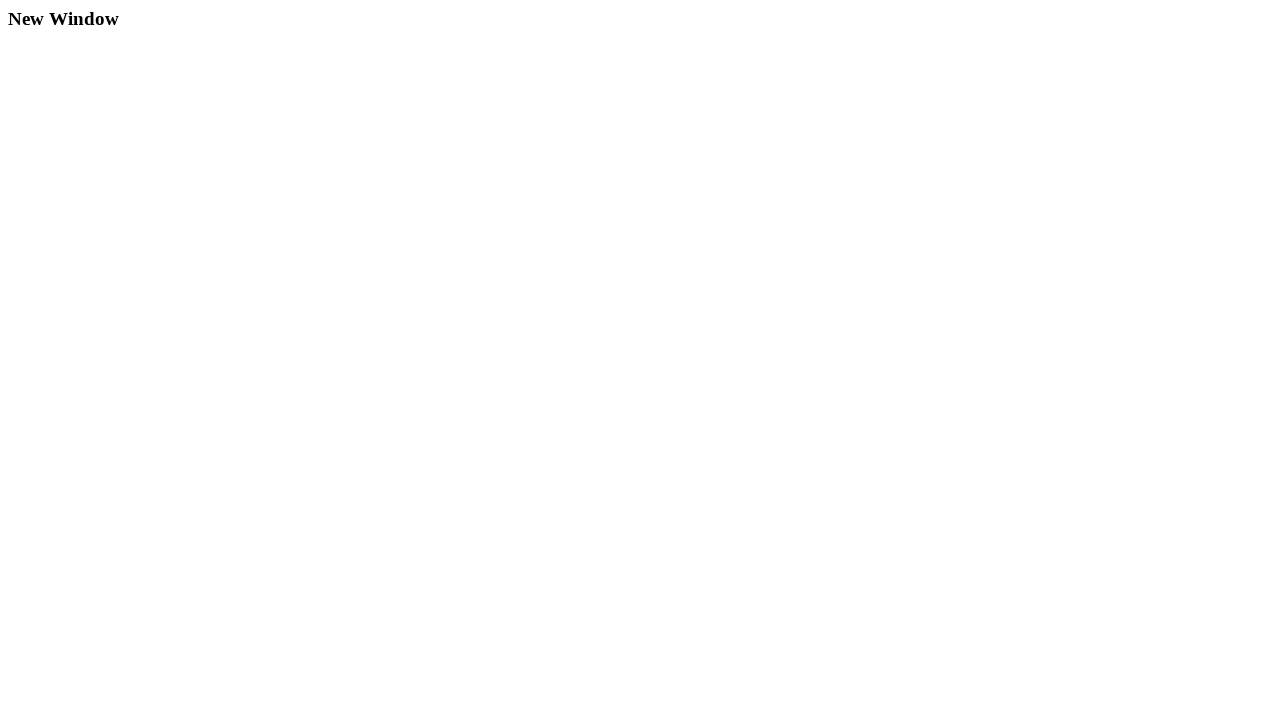

Closed new window/tab
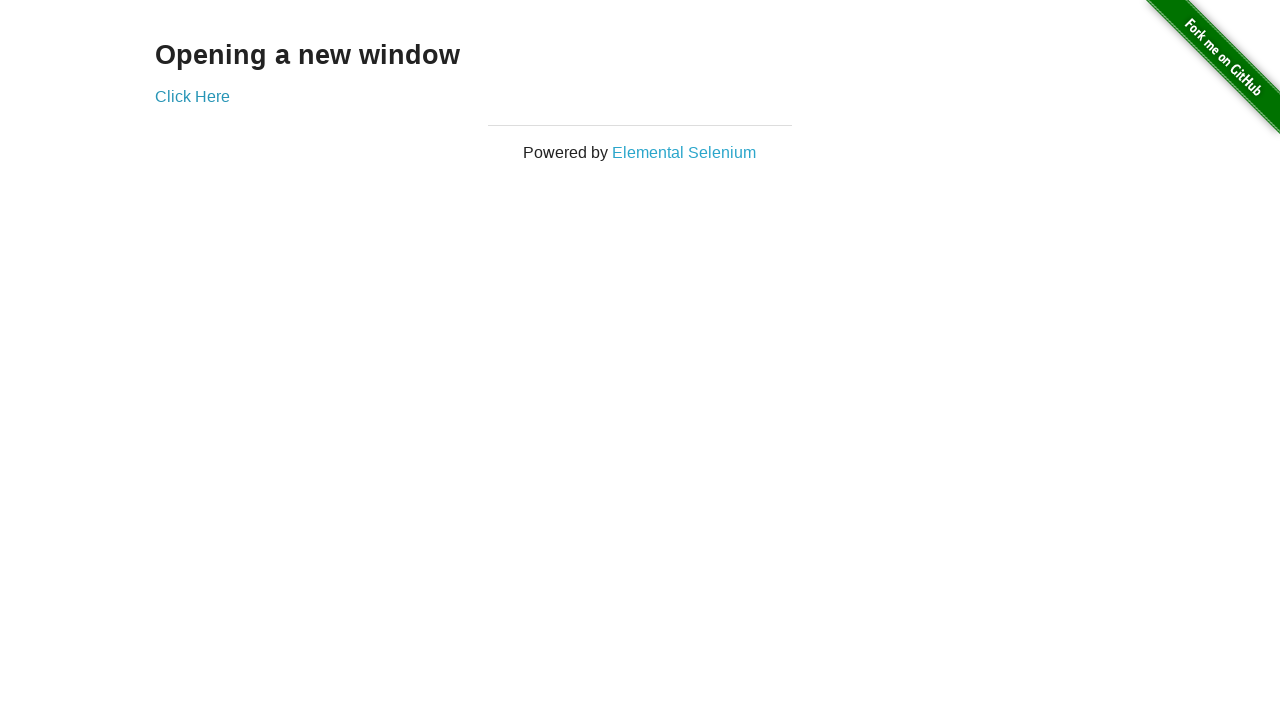

Verified original window heading: 'Opening a new window'
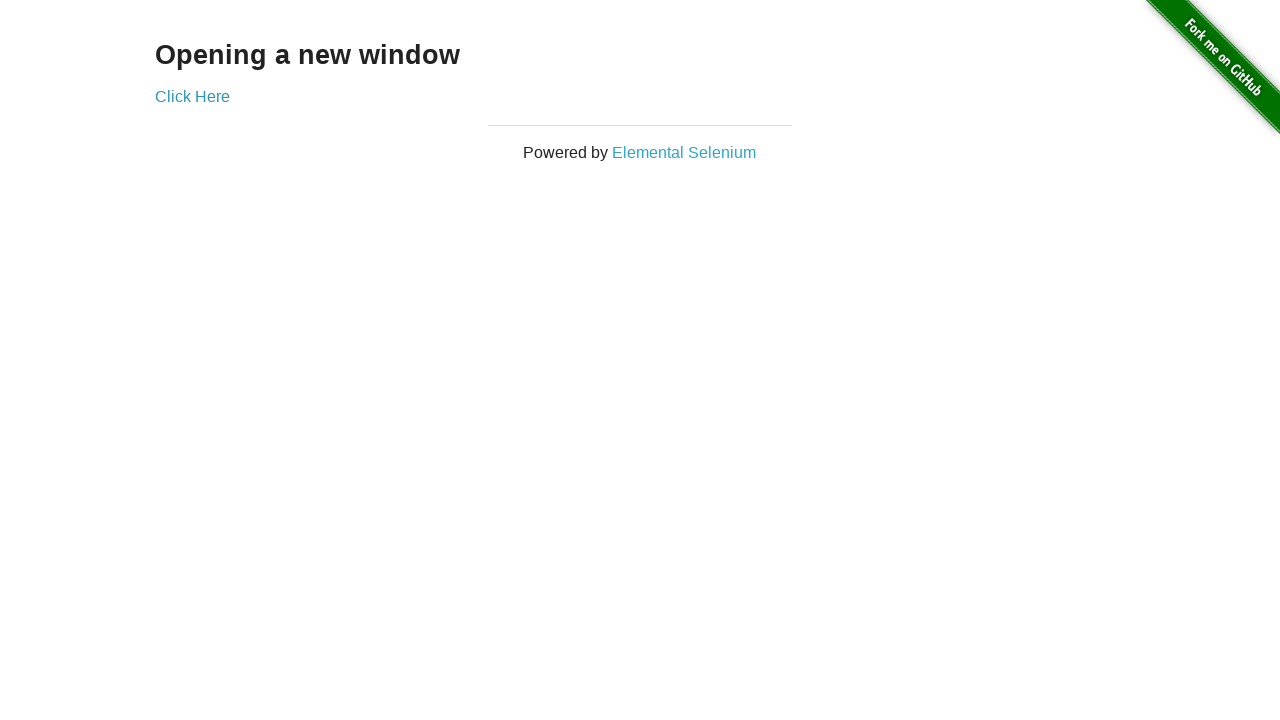

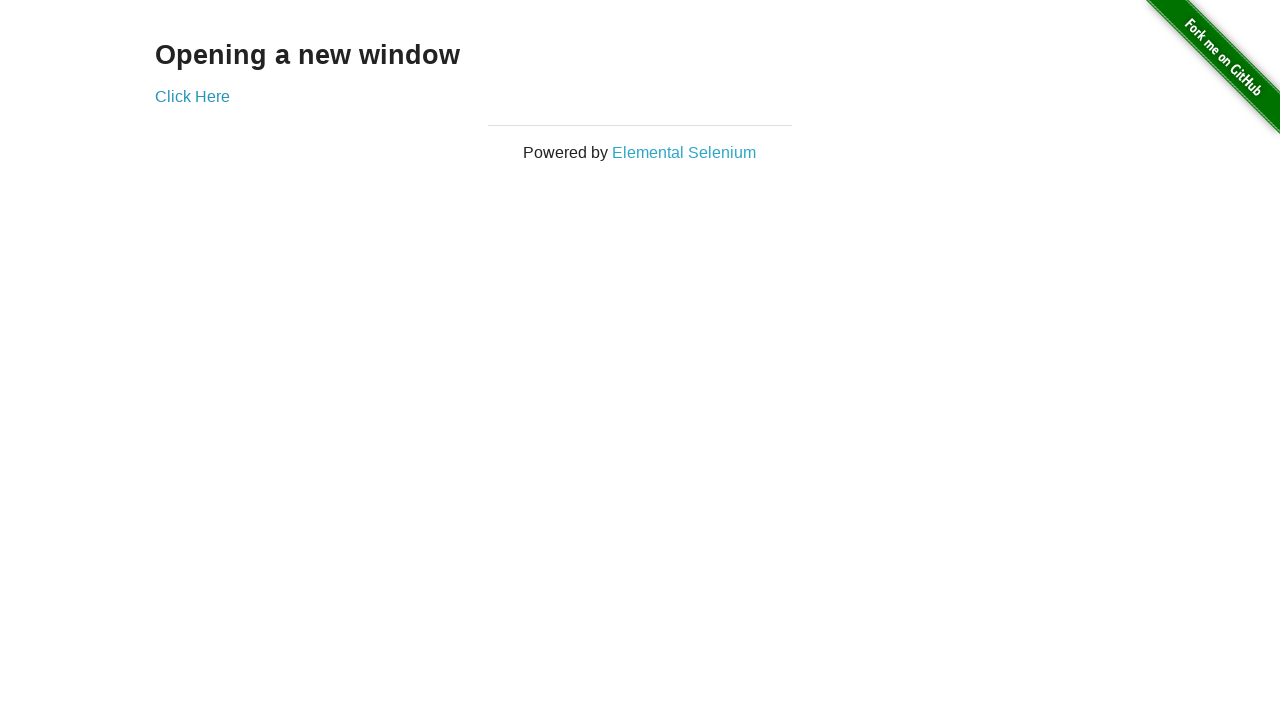